Tests checkbox functionality by checking a checkbox and verifying the confirmation message is displayed.

Starting URL: https://test.k6.io/browser.php

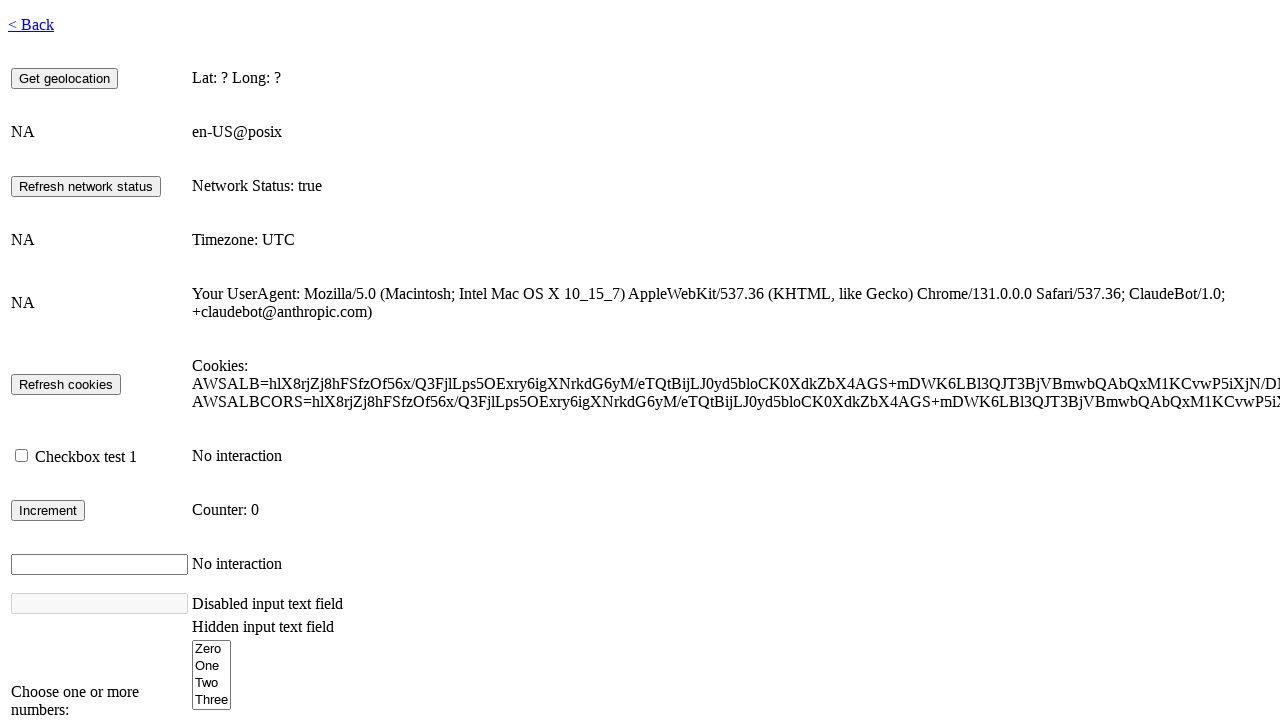

Checked the checkbox #checkbox1 at (22, 456) on #checkbox1
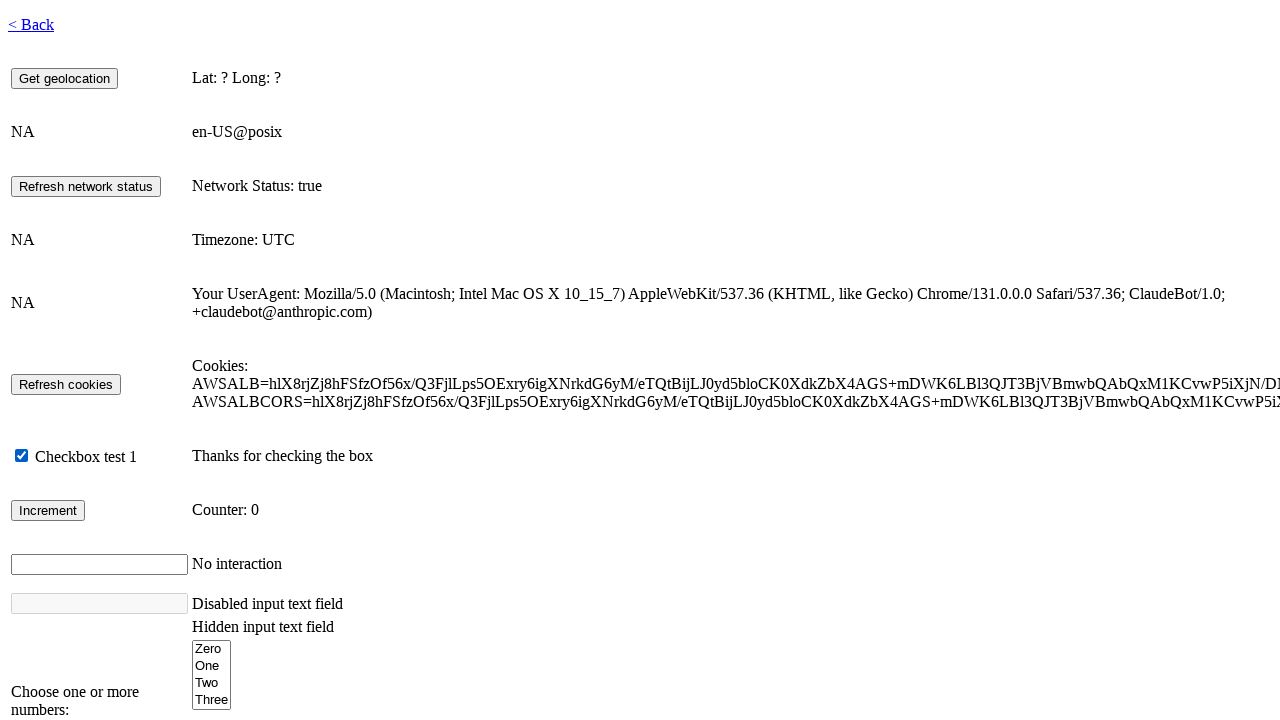

Confirmation message displayed in #checkbox-info-display
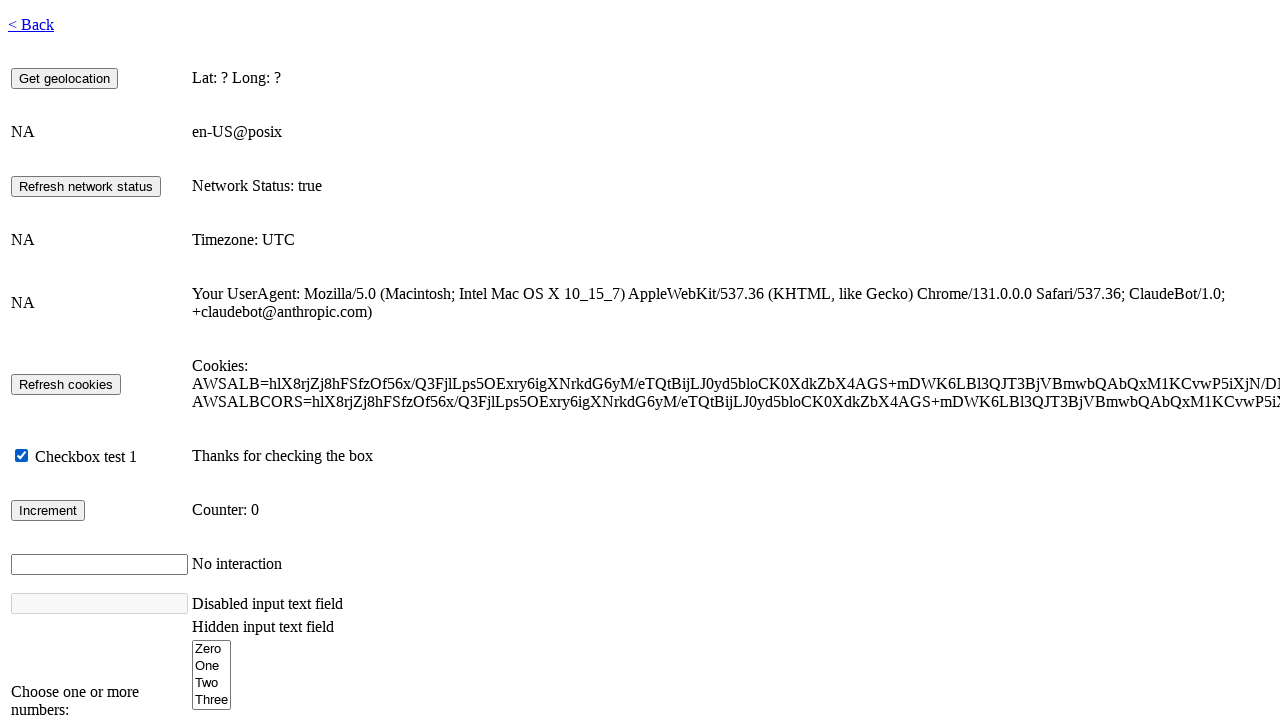

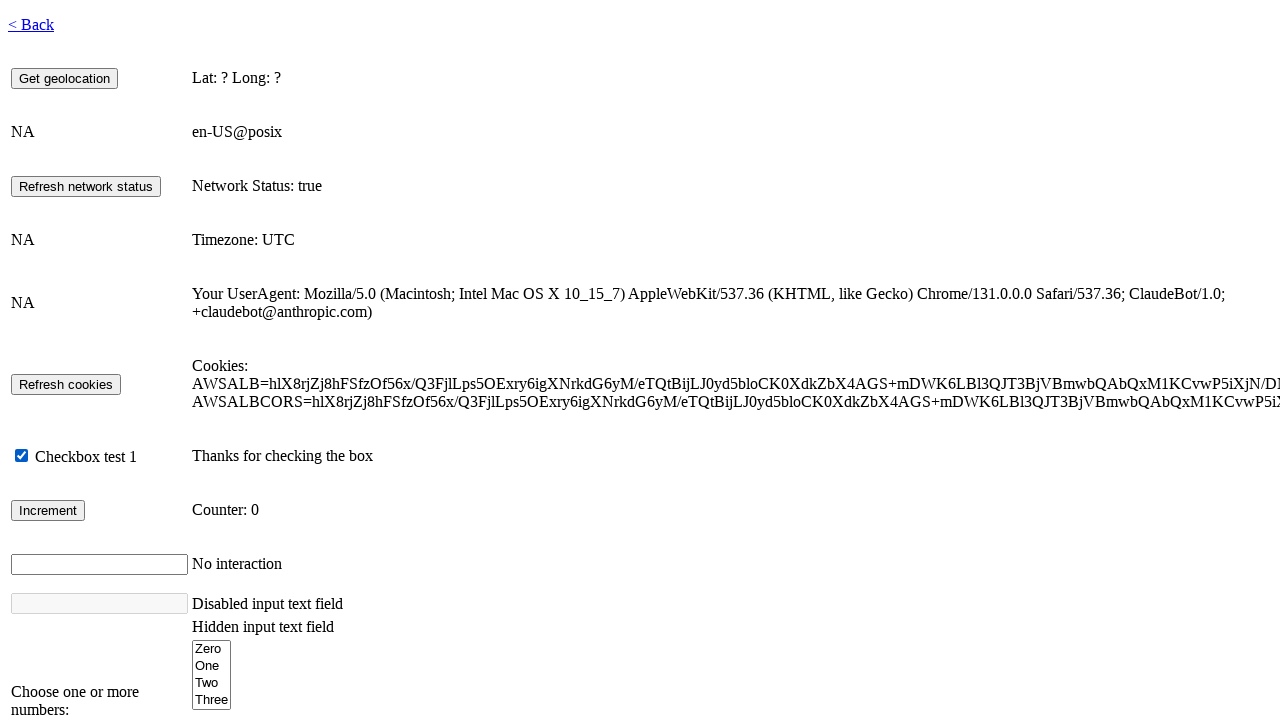